Tests that edits are saved when the input loses focus (blur event)

Starting URL: https://demo.playwright.dev/todomvc

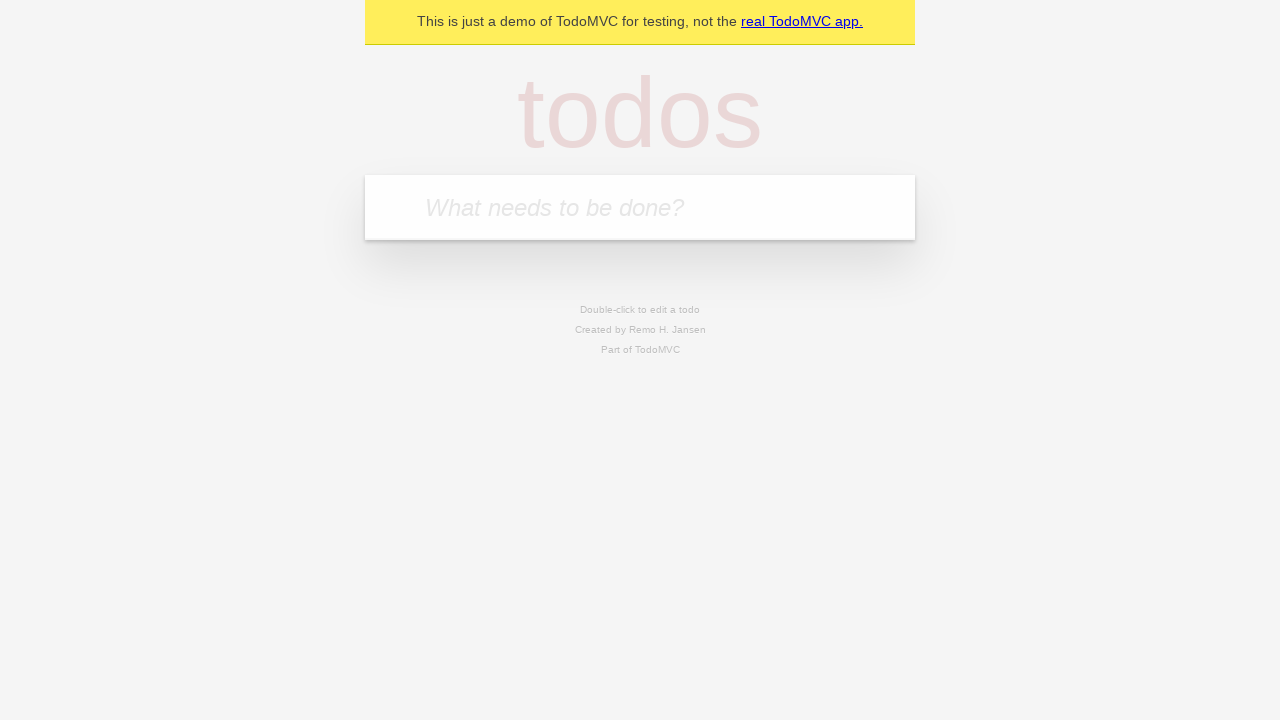

Filled new todo input with 'buy some cheese' on internal:attr=[placeholder="What needs to be done?"i]
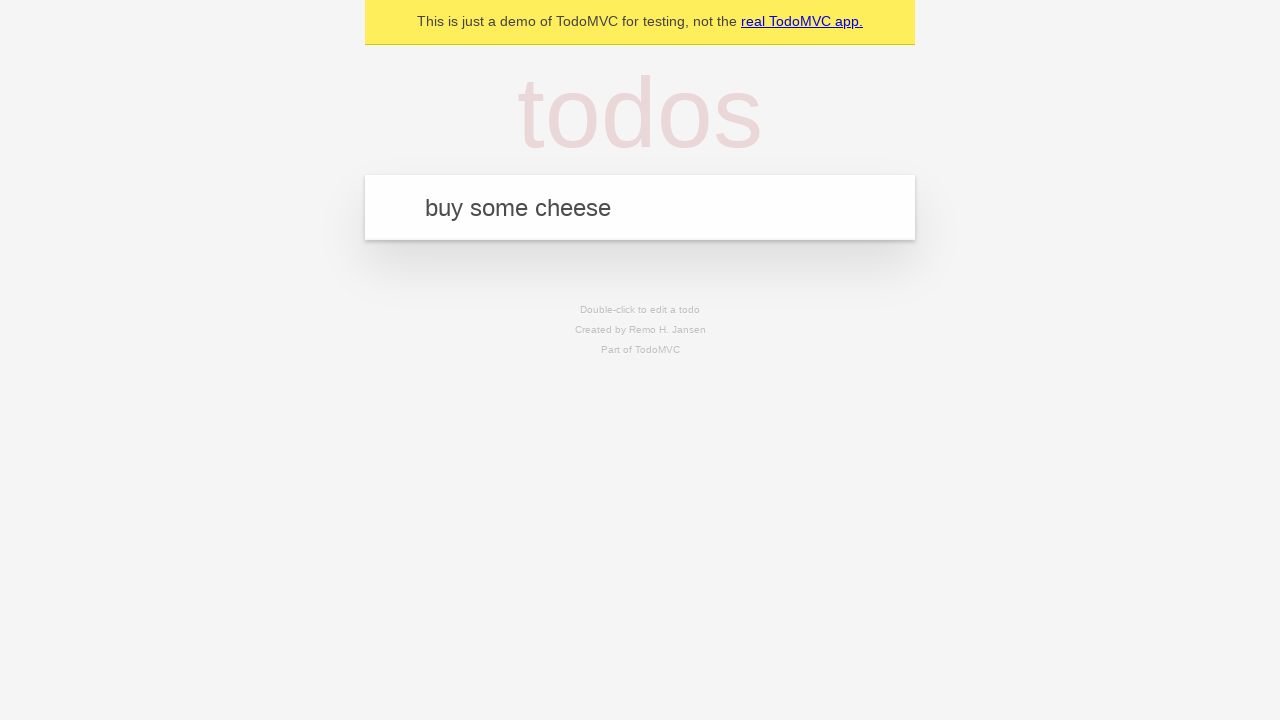

Pressed Enter to create first todo on internal:attr=[placeholder="What needs to be done?"i]
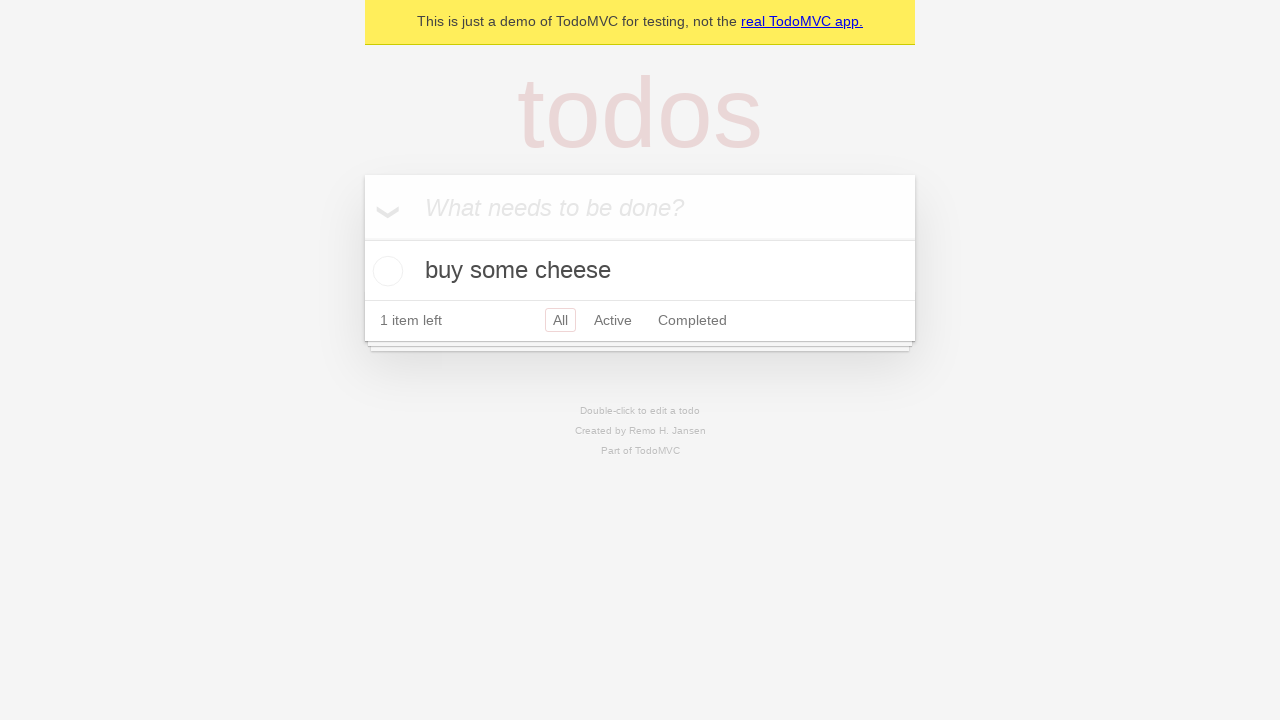

Filled new todo input with 'feed the cat' on internal:attr=[placeholder="What needs to be done?"i]
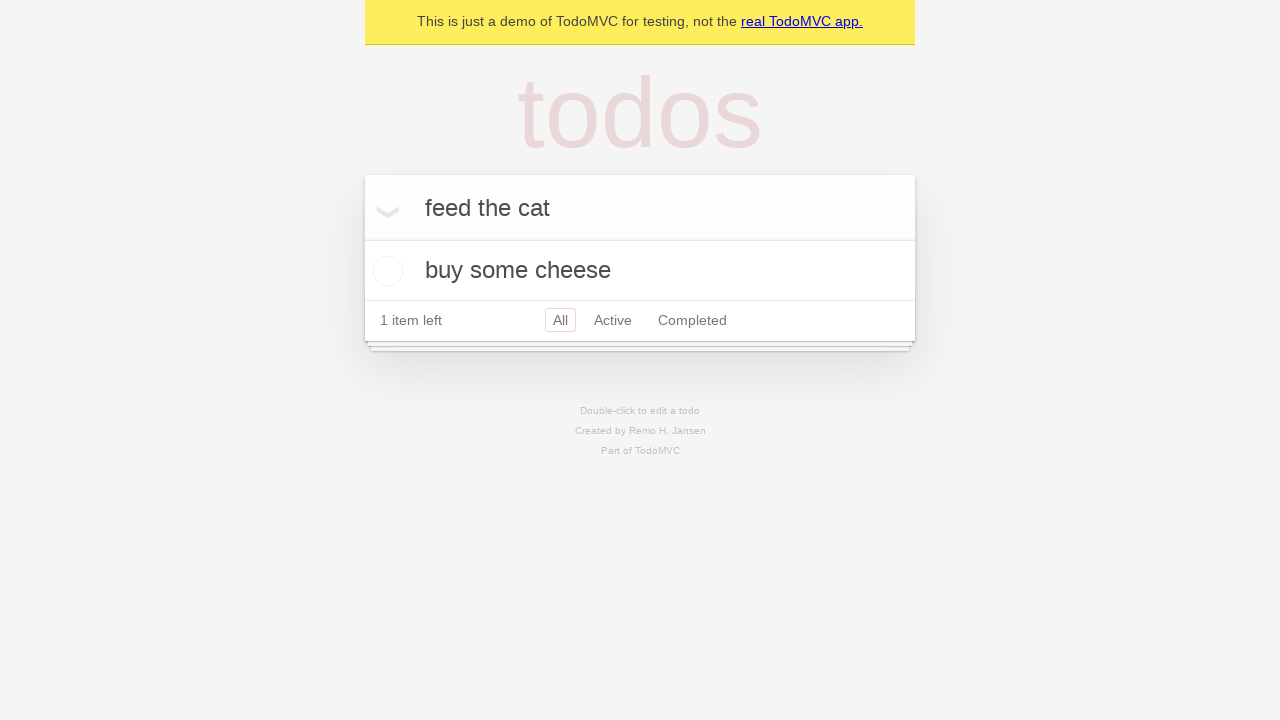

Pressed Enter to create second todo on internal:attr=[placeholder="What needs to be done?"i]
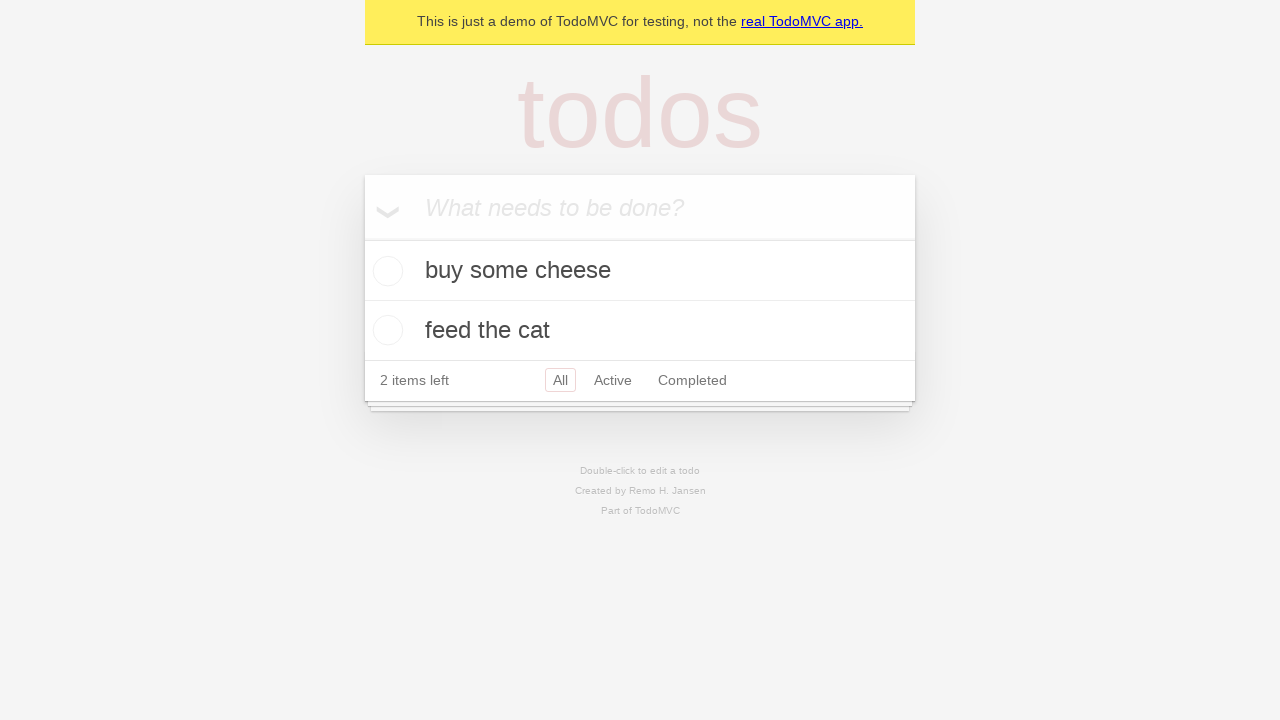

Filled new todo input with 'book a doctors appointment' on internal:attr=[placeholder="What needs to be done?"i]
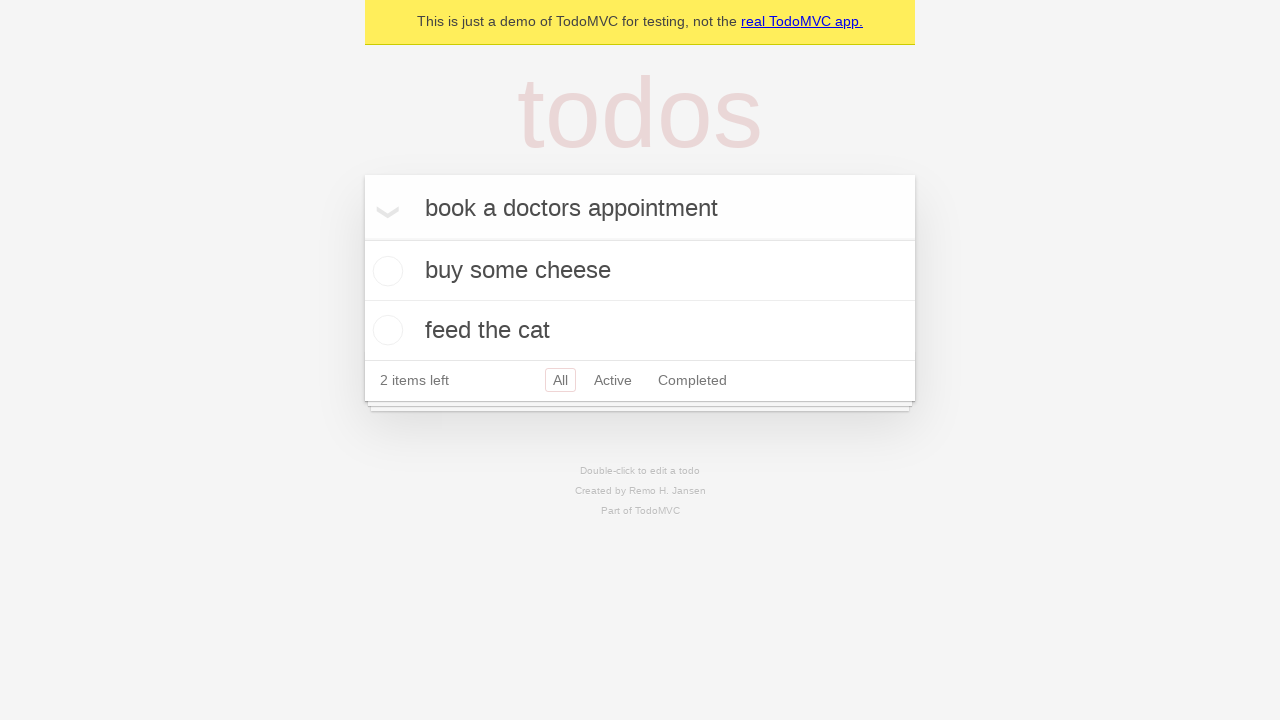

Pressed Enter to create third todo on internal:attr=[placeholder="What needs to be done?"i]
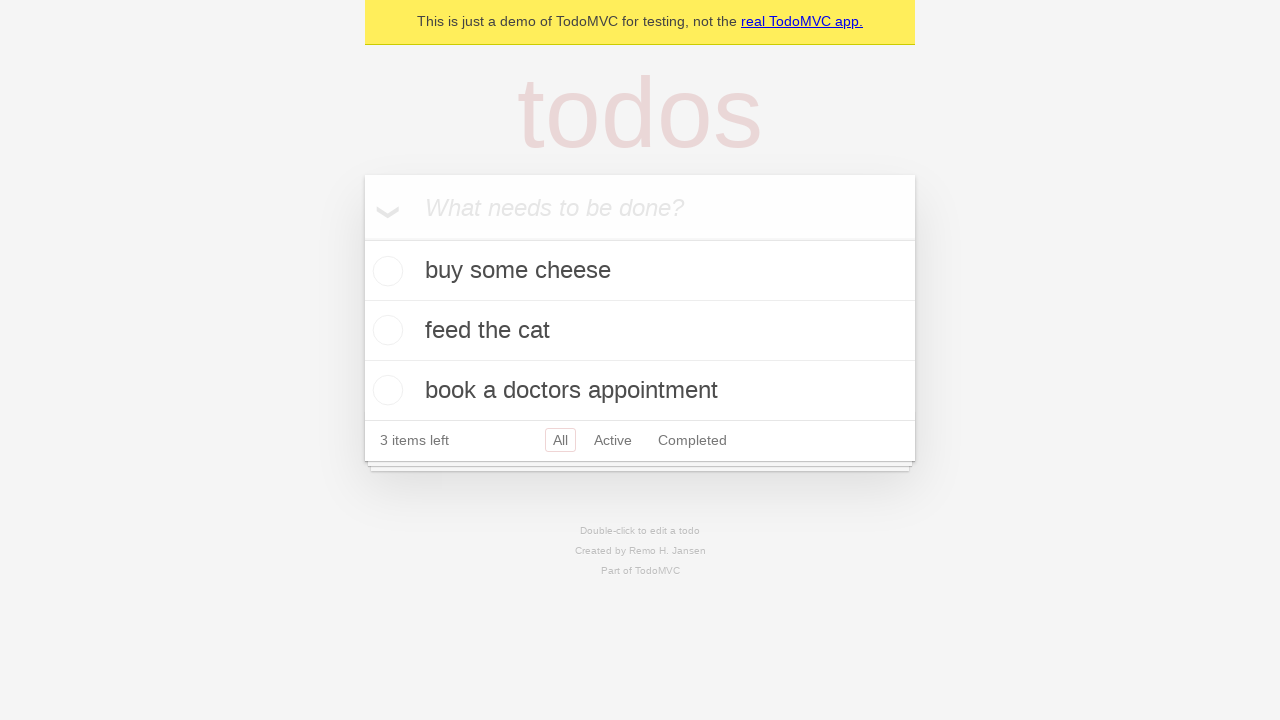

Double-clicked second todo item to enter edit mode at (640, 331) on internal:testid=[data-testid="todo-item"s] >> nth=1
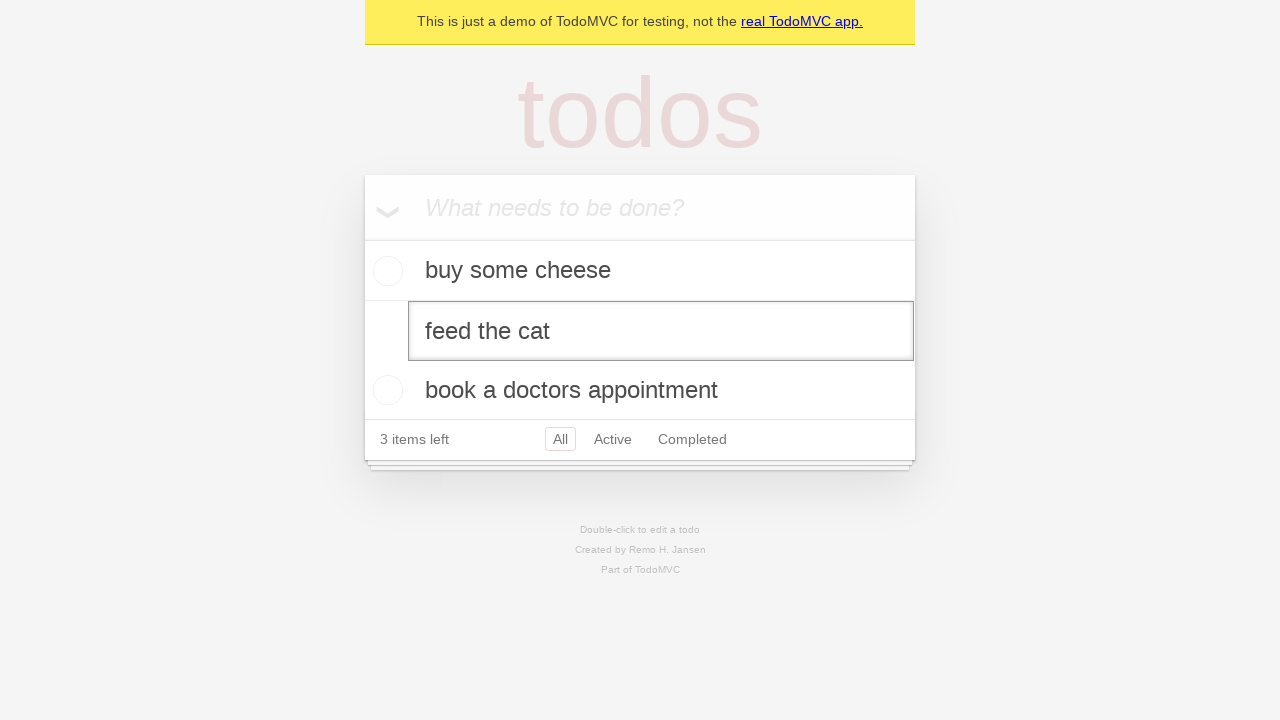

Filled edit input with 'buy some sausages' on internal:testid=[data-testid="todo-item"s] >> nth=1 >> internal:role=textbox[nam
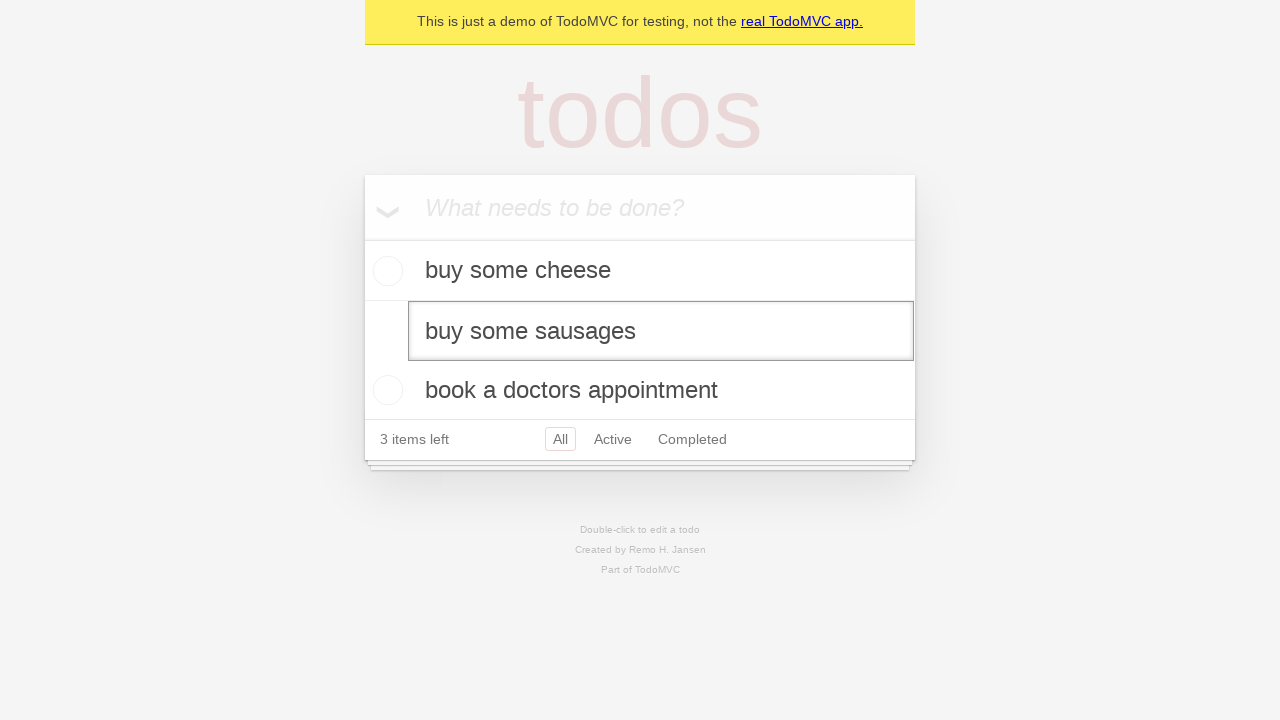

Dispatched blur event to save edited todo
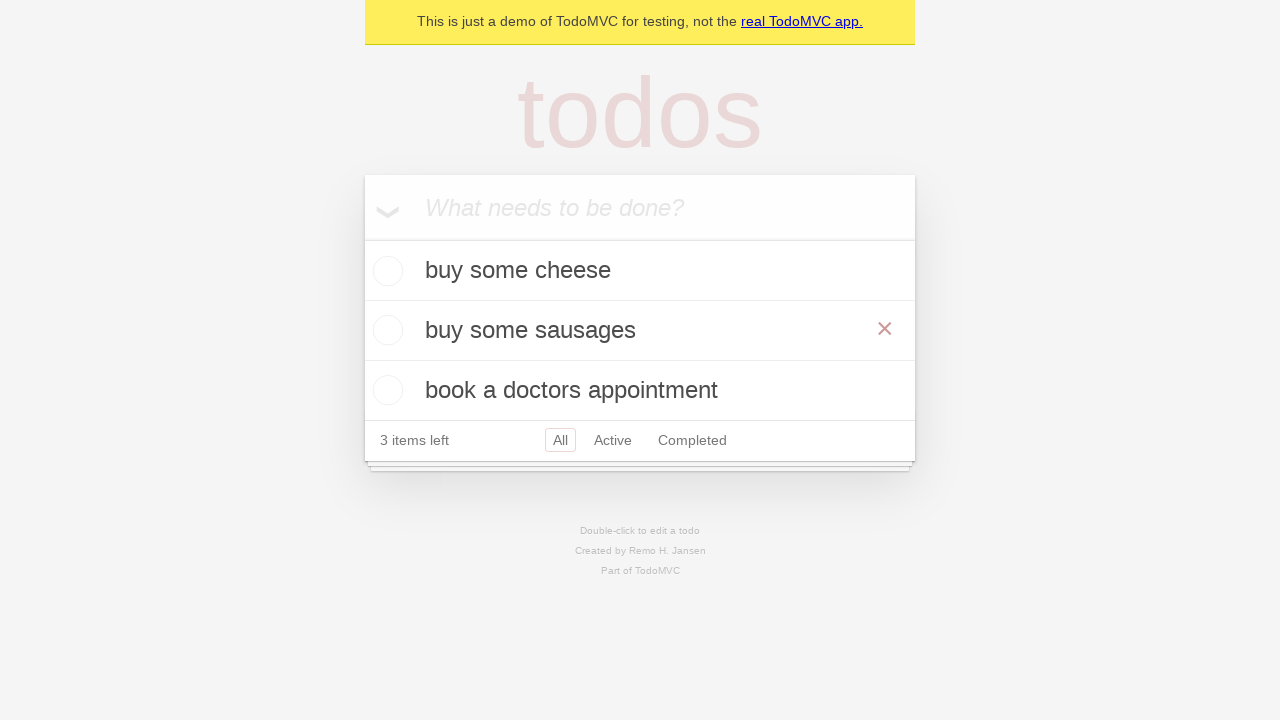

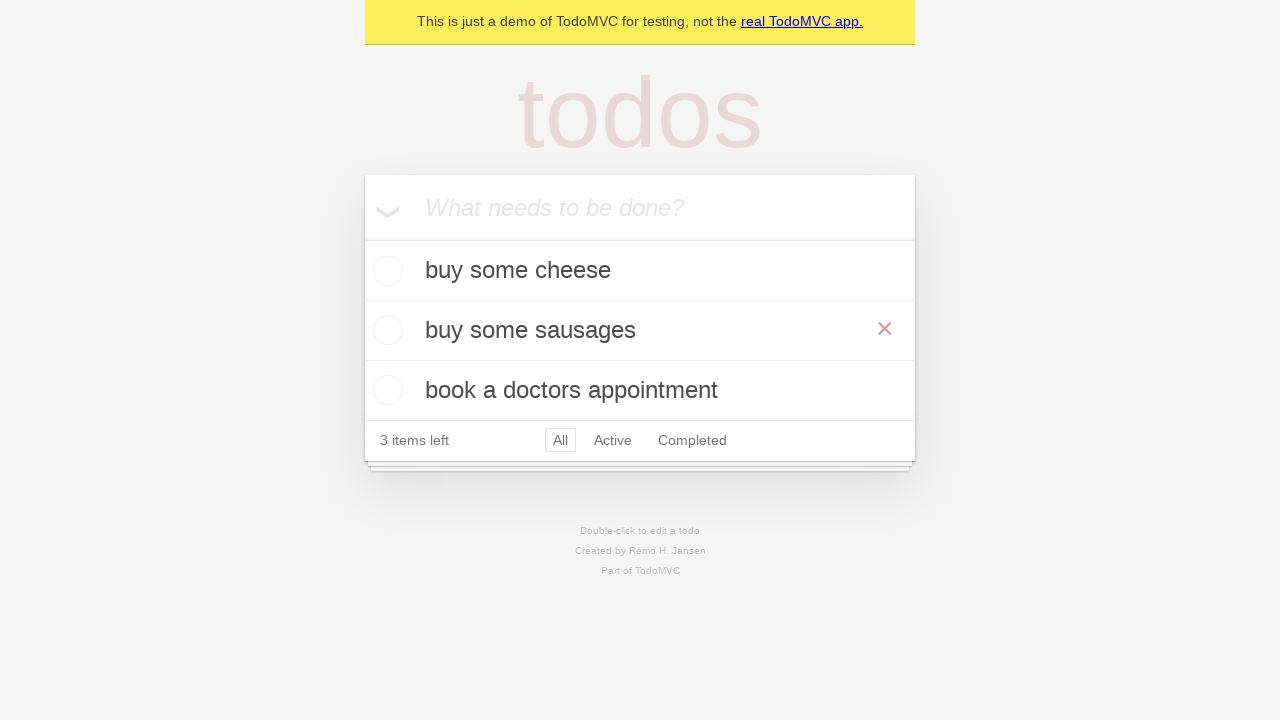